Tests shadow DOM interaction by filling an input field within shadow DOM.

Starting URL: https://letcode.in/shadow

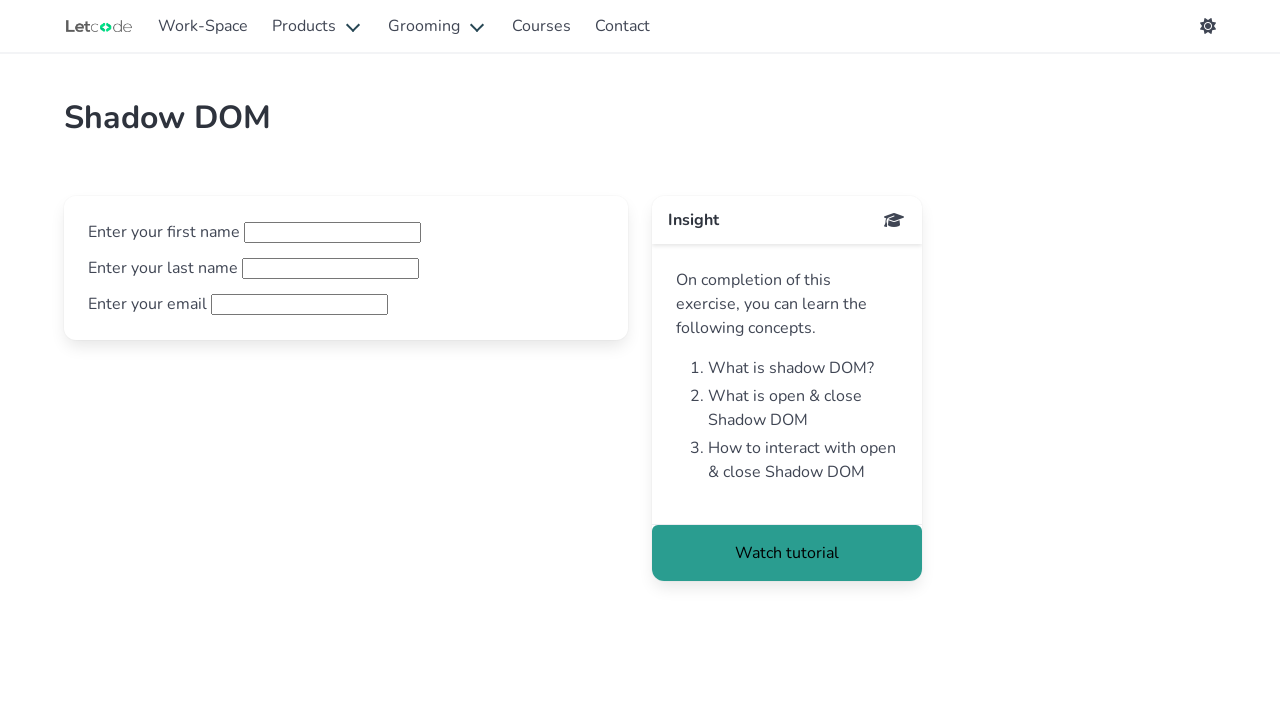

Filled first name field in shadow DOM with 'Huabo' on #fname
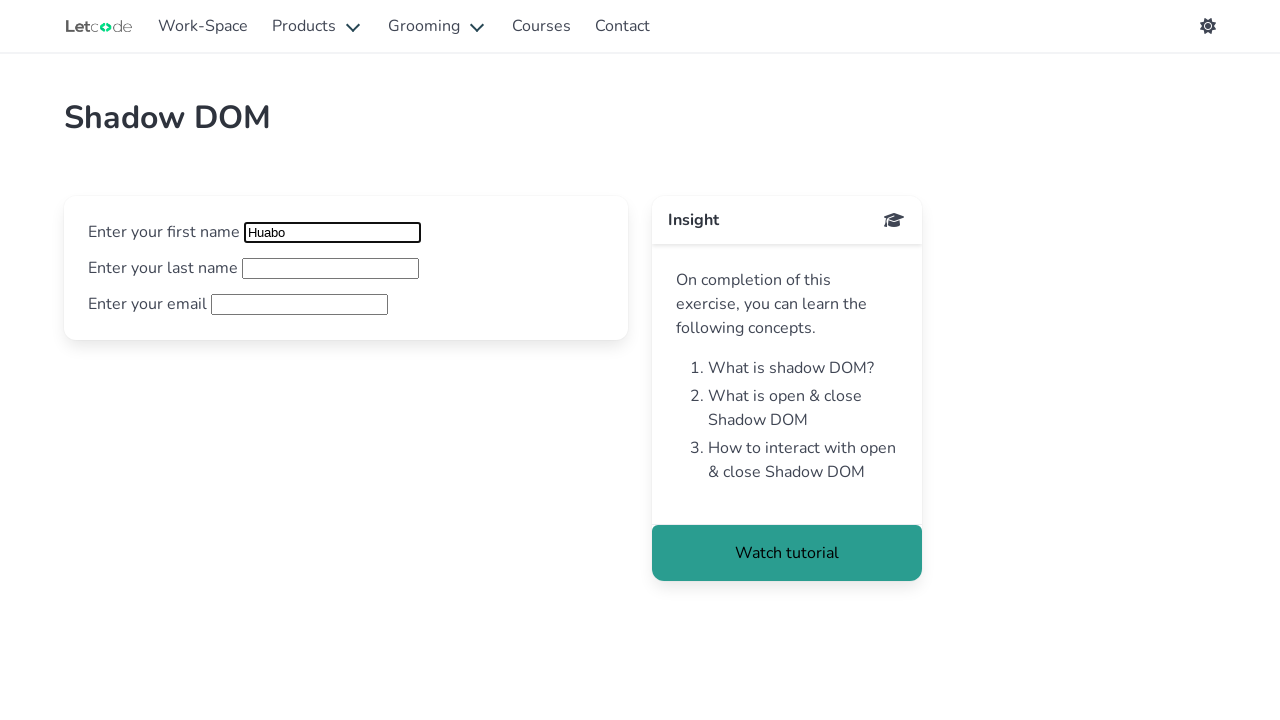

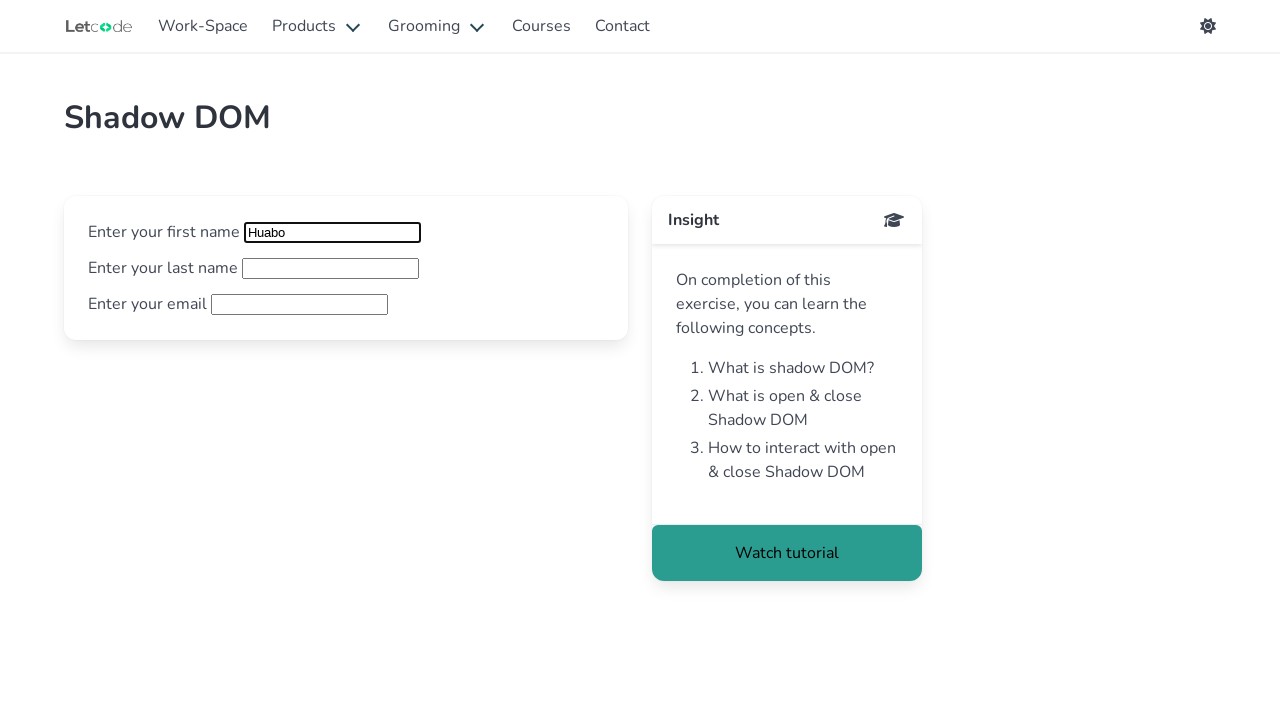